Tests iframe interactions by switching between multiple frames and clicking elements within them

Starting URL: http://nunzioweb.com/iframes-example.htm

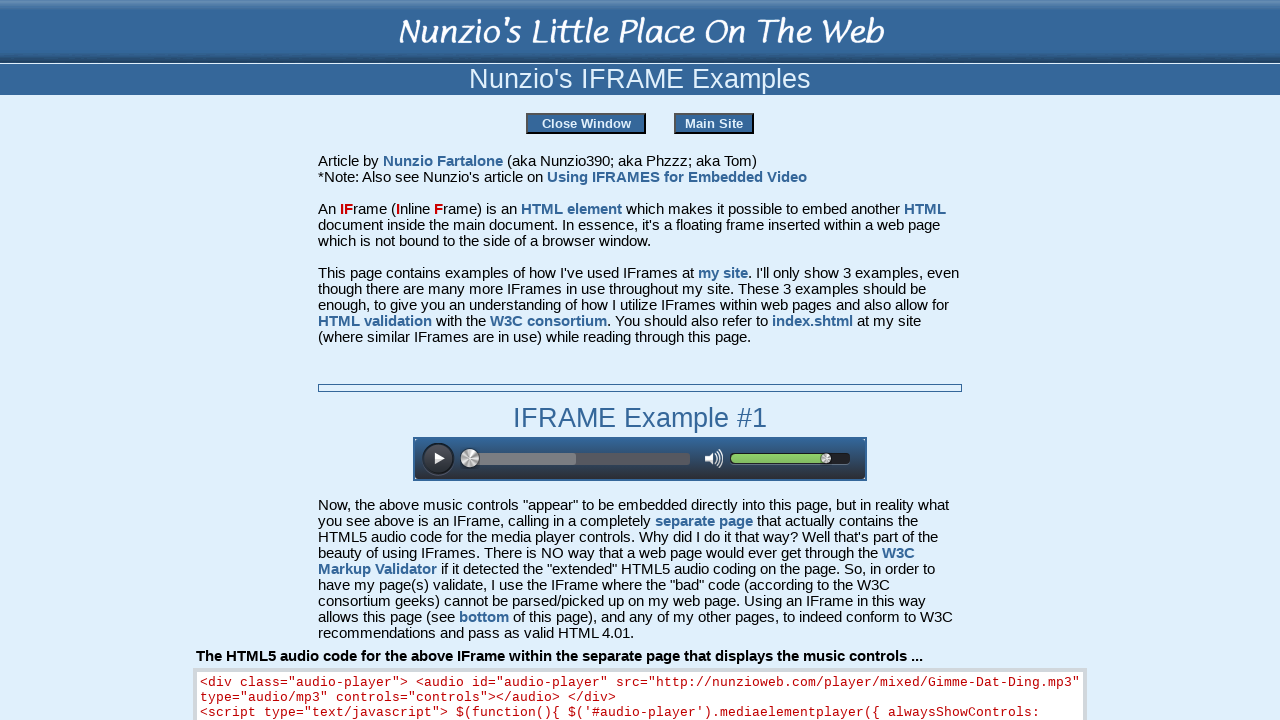

Queried all iframe elements on page, found 3 iframes
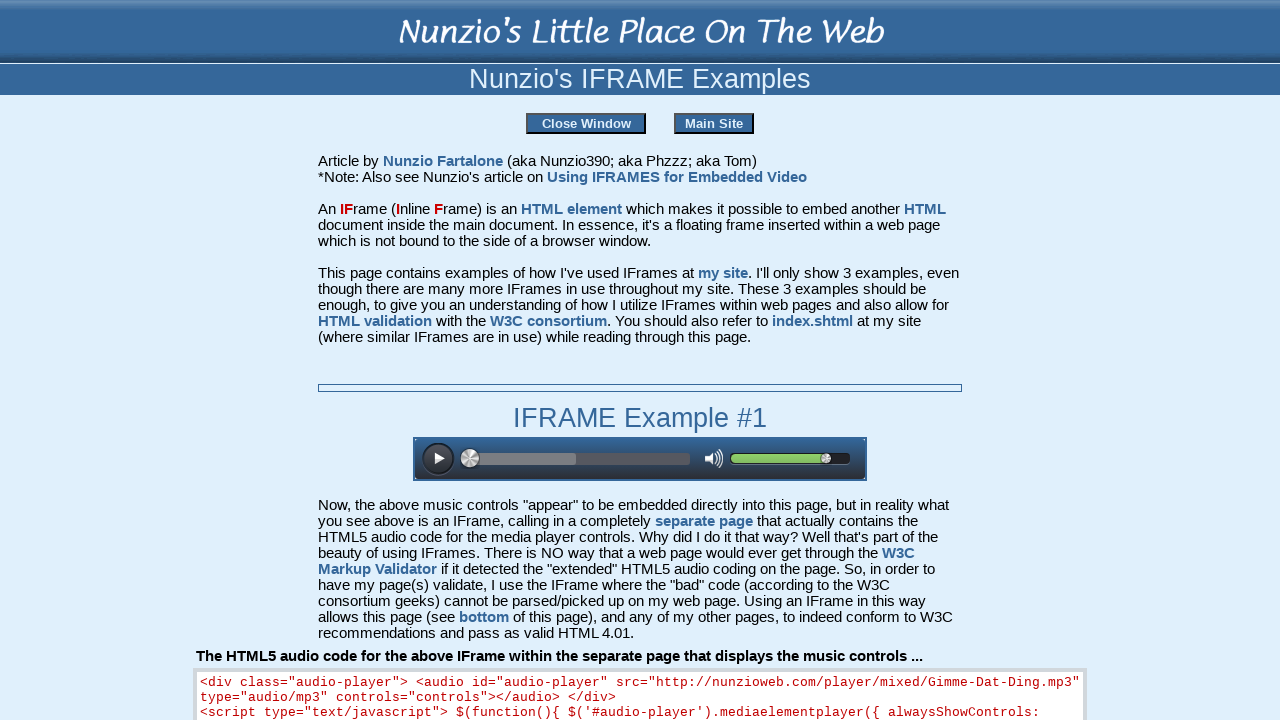

Located first iframe on the page
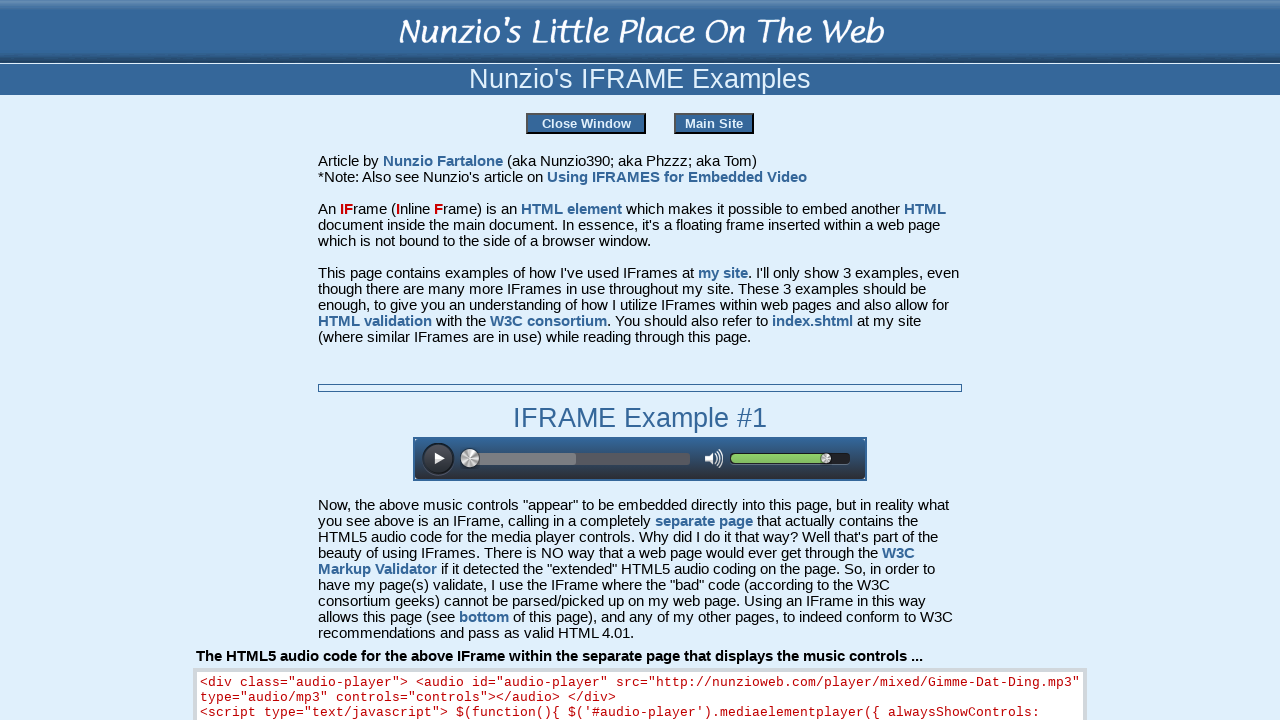

Clicked Mute Toggle button in first iframe at (714, 458) on iframe >> nth=0 >> internal:control=enter-frame >> button[aria-label='Mute Toggl
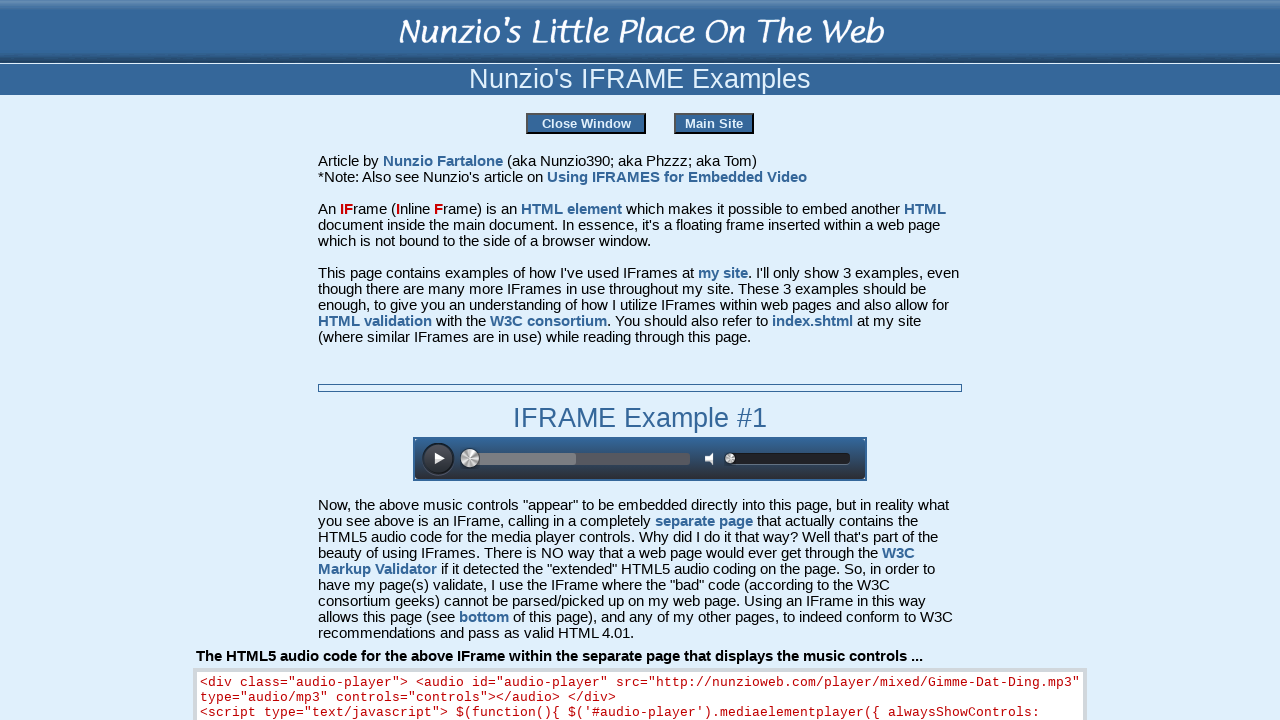

Located iframe with name attribute 'frame'
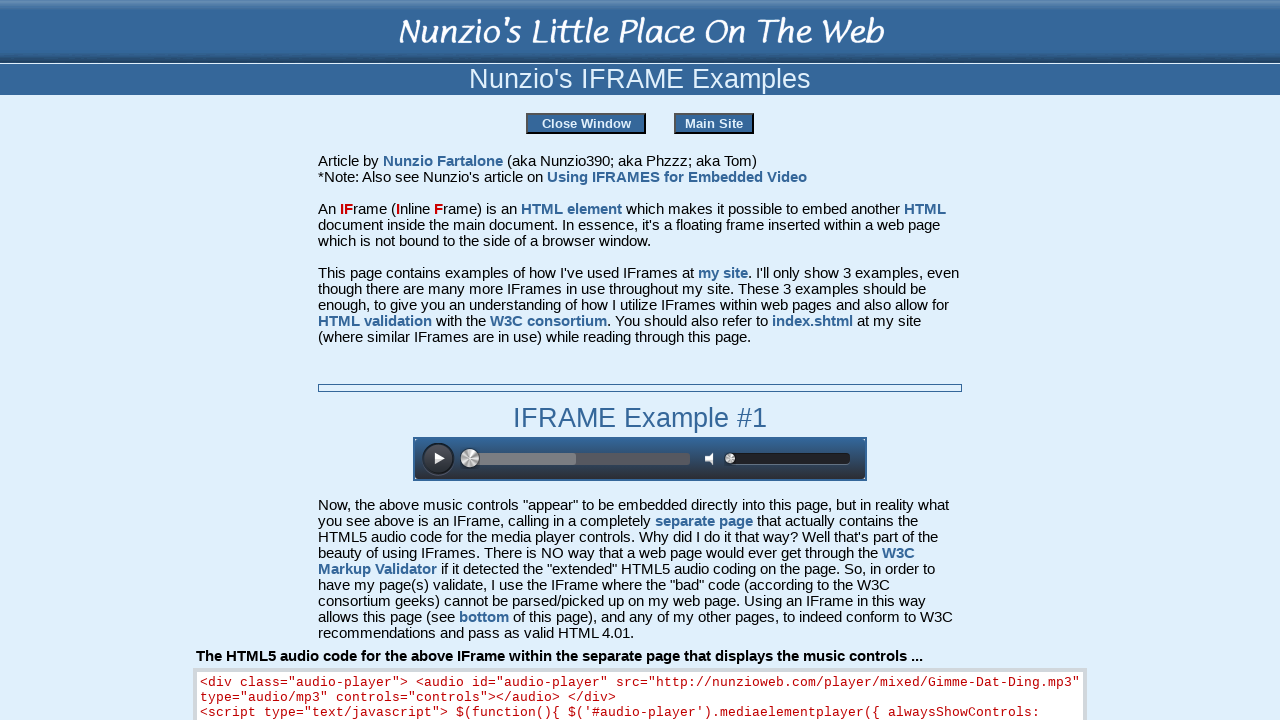

Clicked 'Autoscroll on/off' link in named iframe at (381, 361) on iframe[name='frame'] >> internal:control=enter-frame >> text=Autoscroll on/off
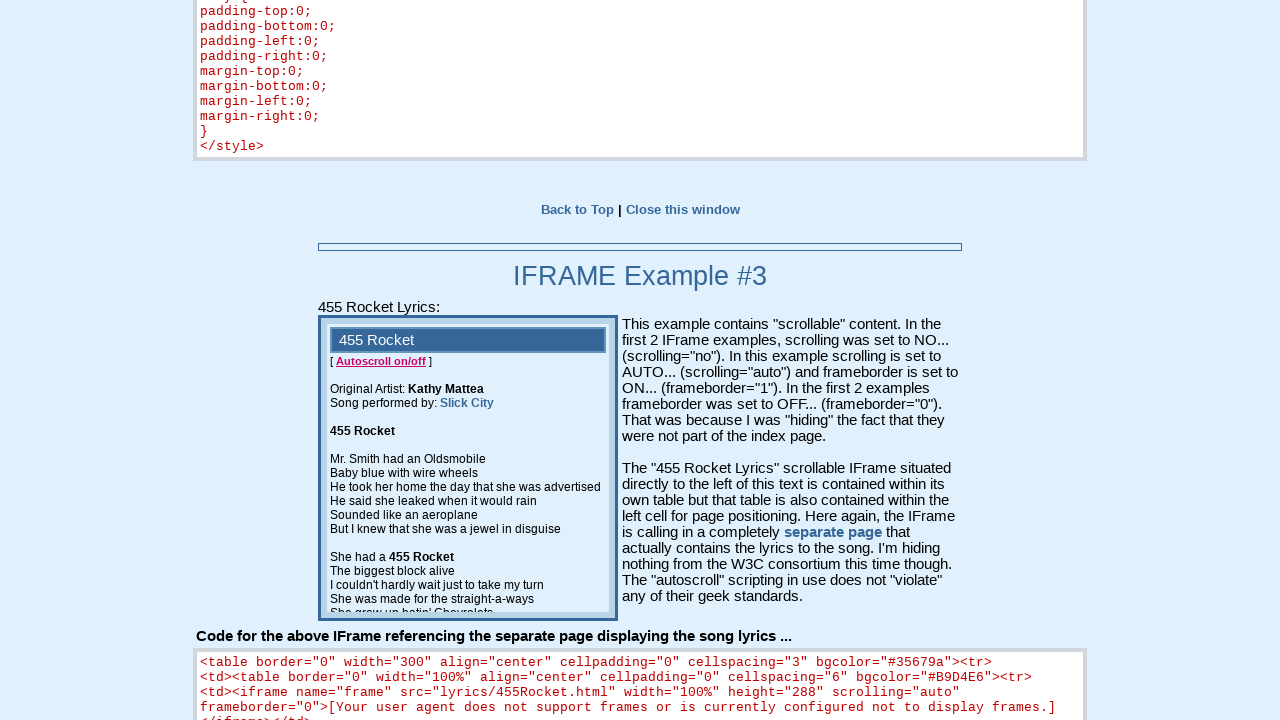

Clicked input element with name 'Main' in main page content at (714, 124) on input[name='Main']
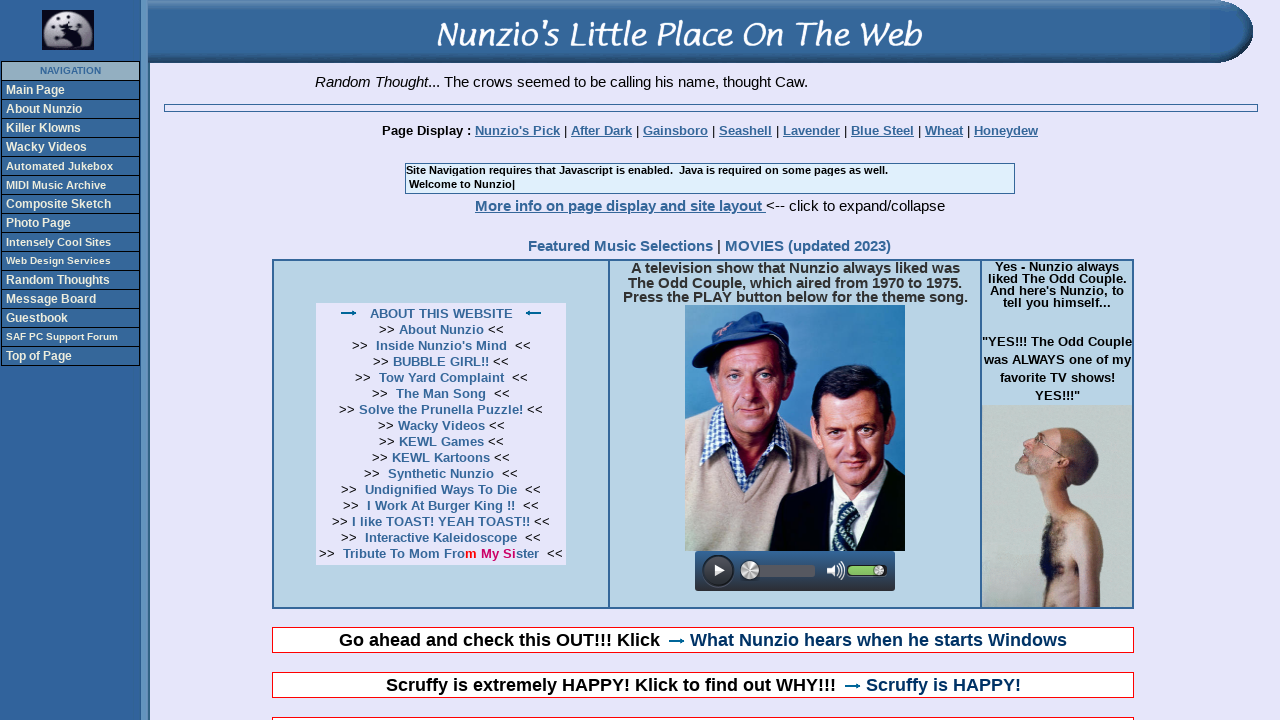

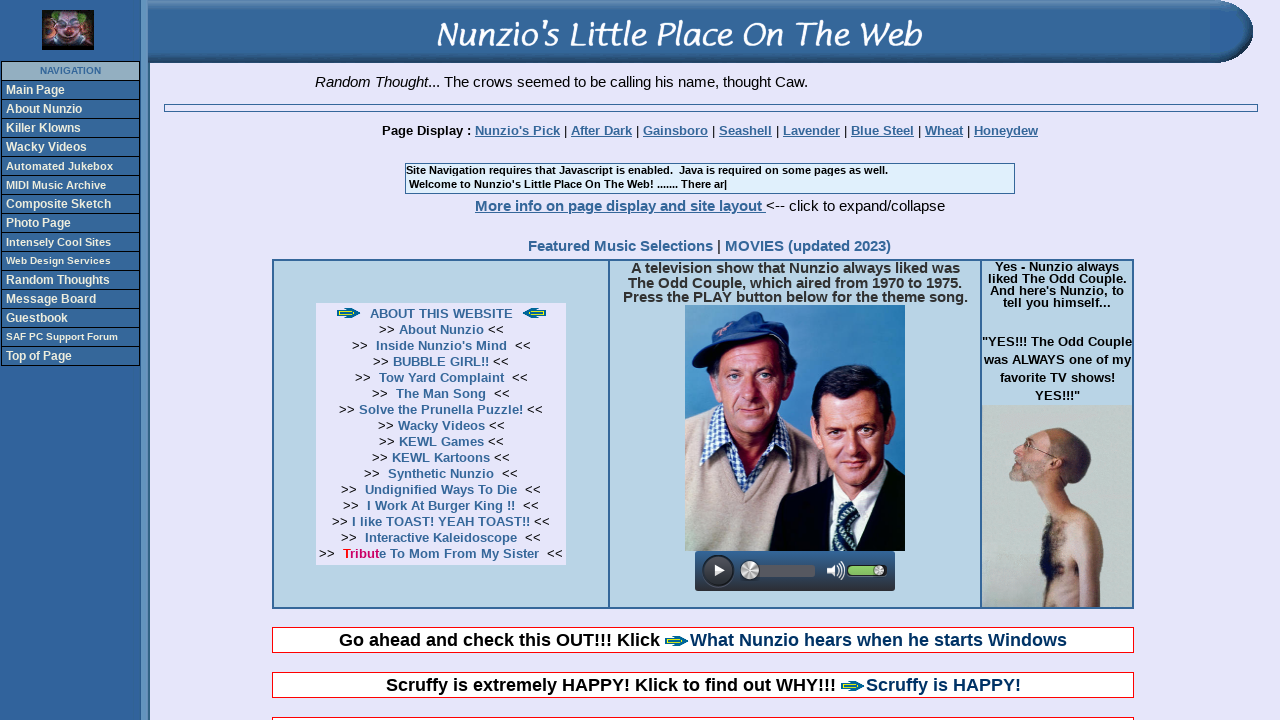